Tests dropdown menu interaction by clicking the dropdown button and selecting the Modal option

Starting URL: https://formy-project.herokuapp.com/dropdown

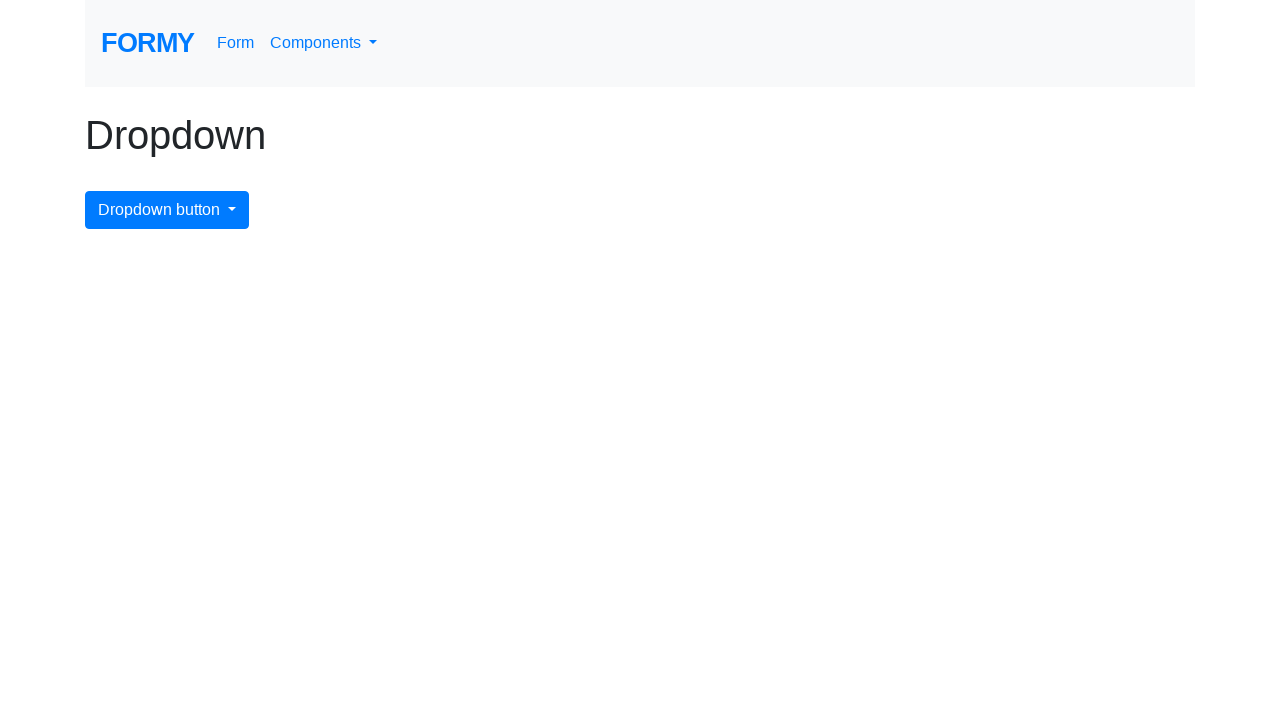

Clicked dropdown button to open menu at (167, 210) on #dropdownMenuButton
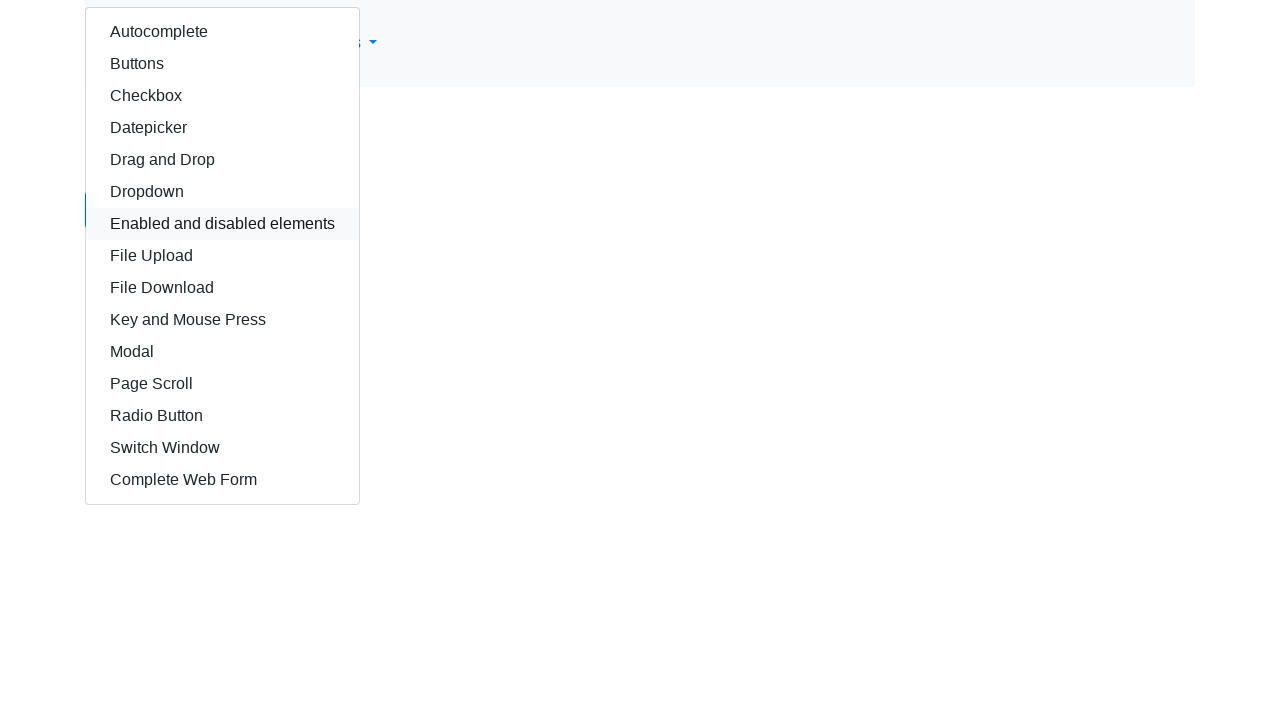

Selected Modal option from dropdown menu at (222, 352) on (//a[text()='Modal'])[2]
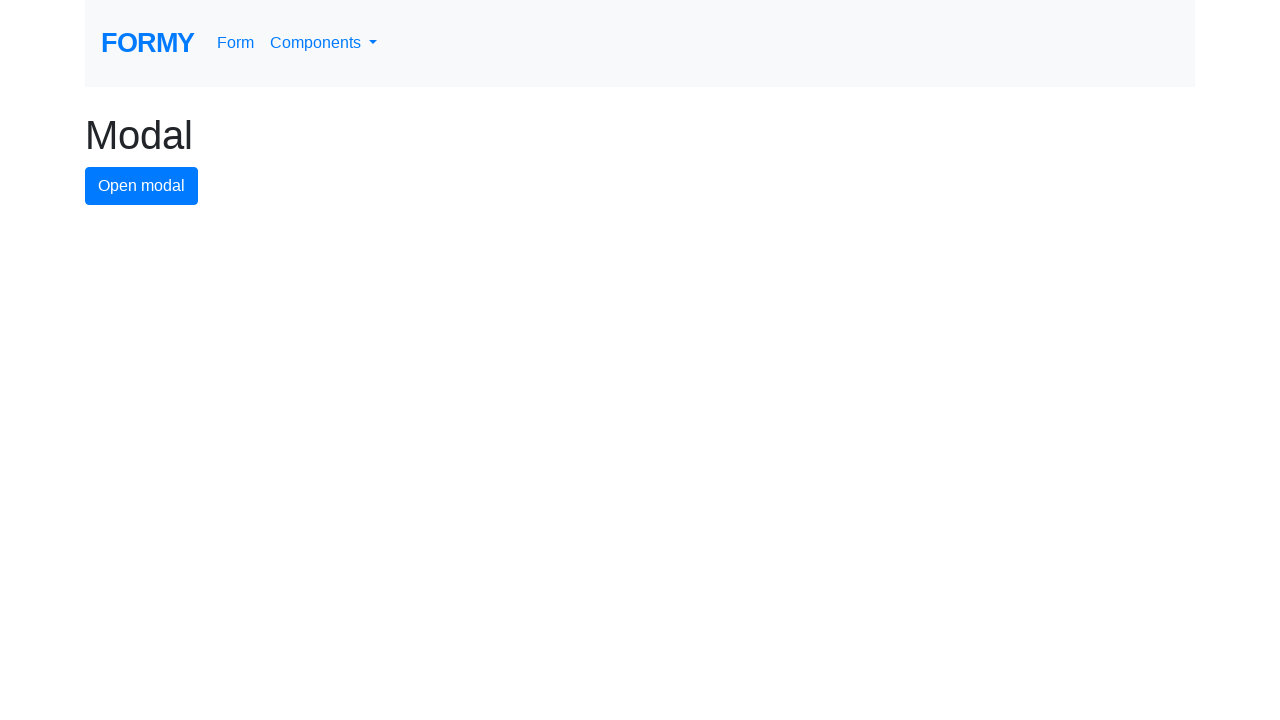

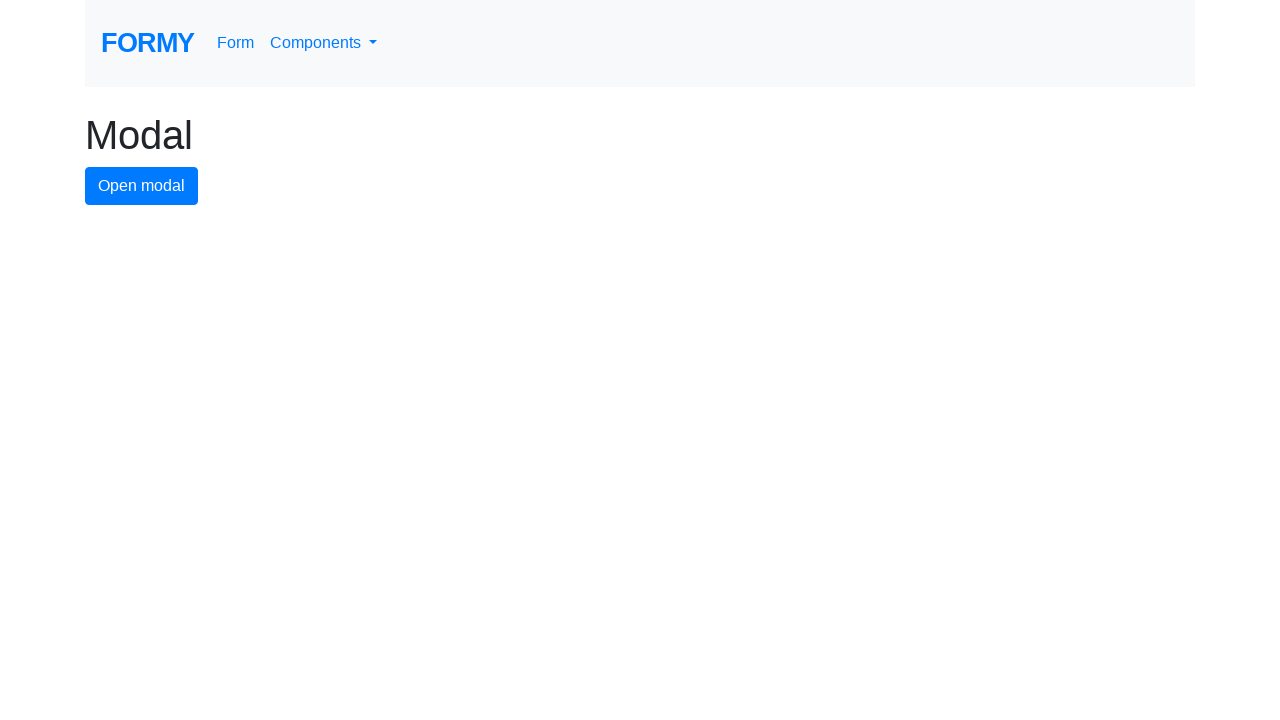